Tests the zip code registration field by entering a valid 5-digit zip code, clicking Continue, and verifying the Register button appears on the next page.

Starting URL: https://www.sharelane.com/cgi-bin/register.py

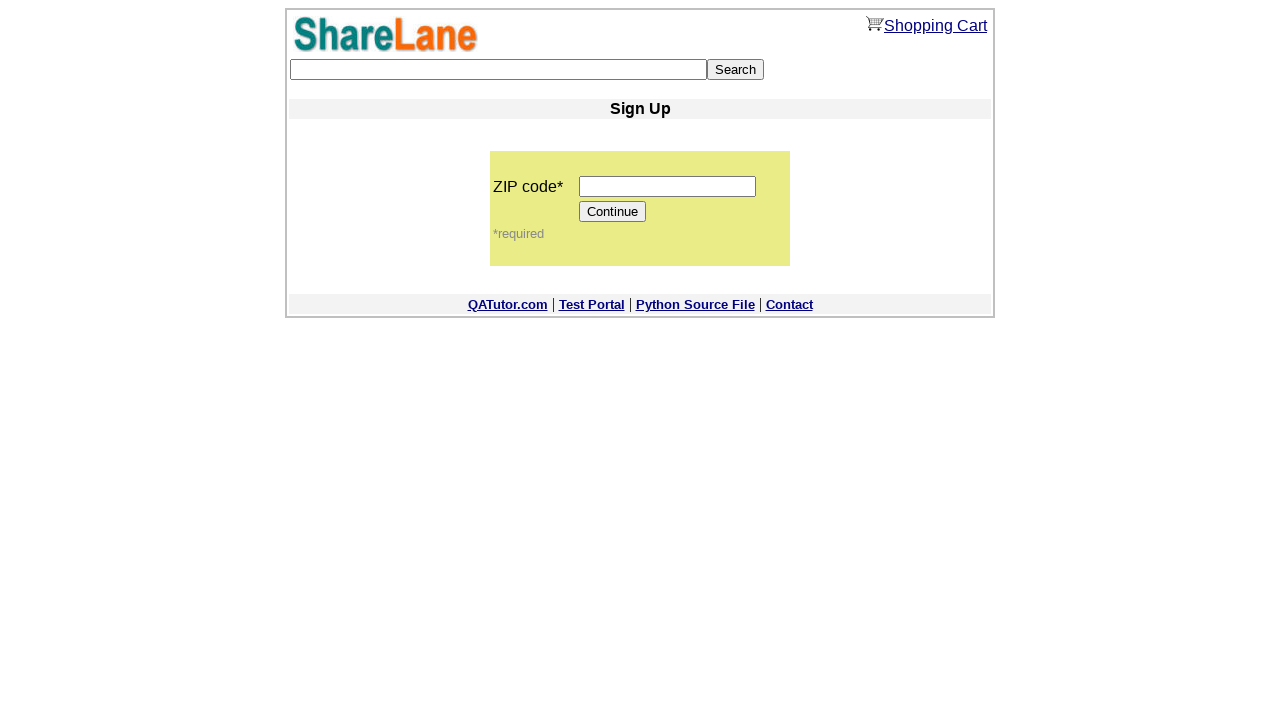

Filled zip code field with '12345' on input[name='zip_code']
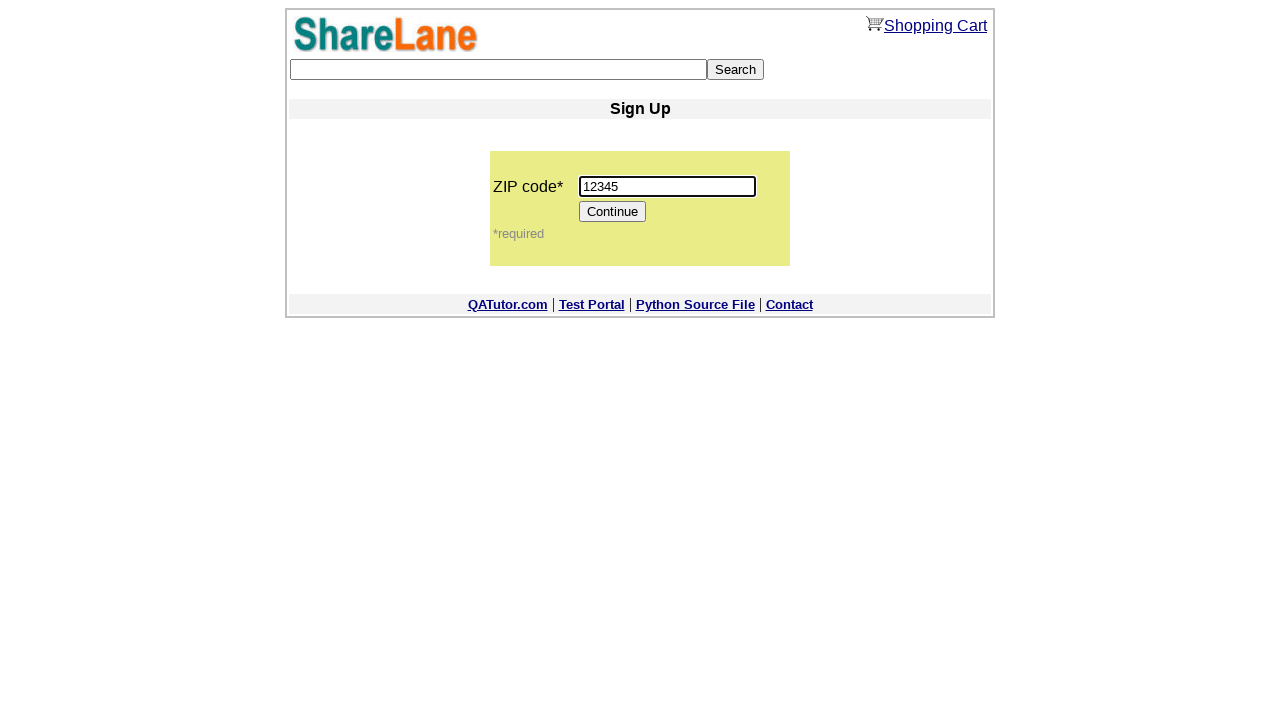

Clicked Continue button at (613, 212) on input[value='Continue']
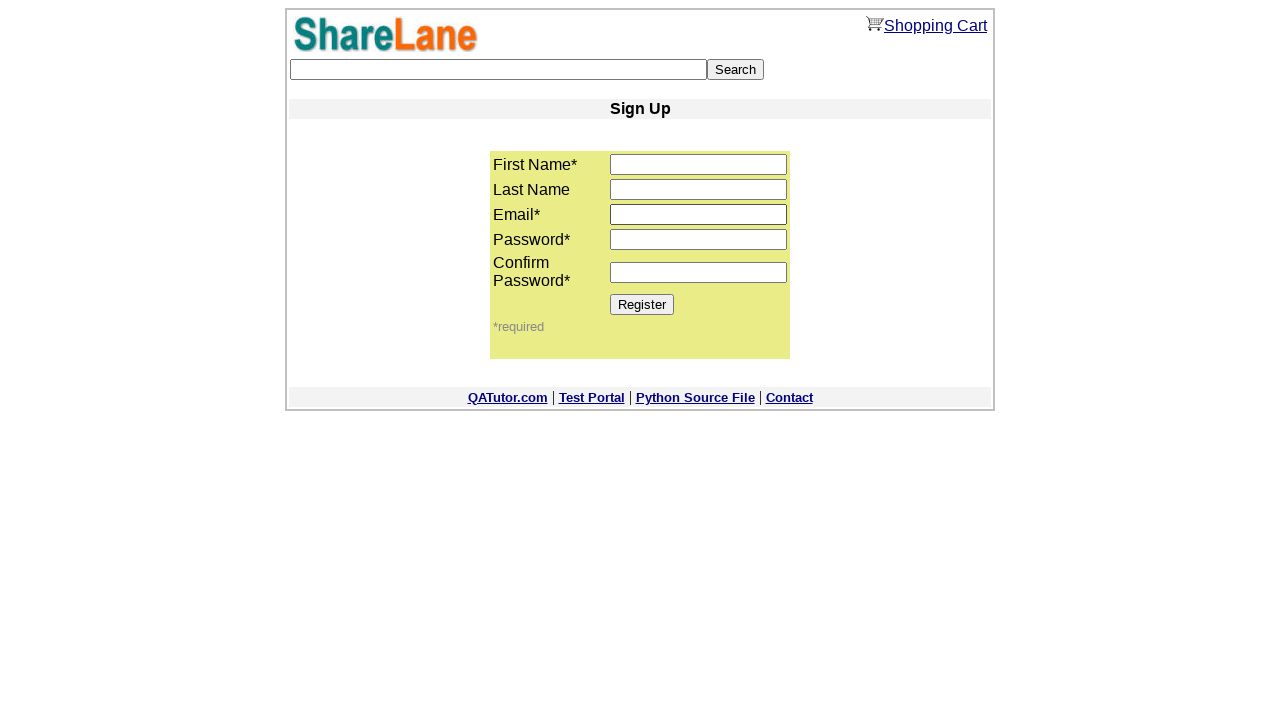

Register button loaded on next page
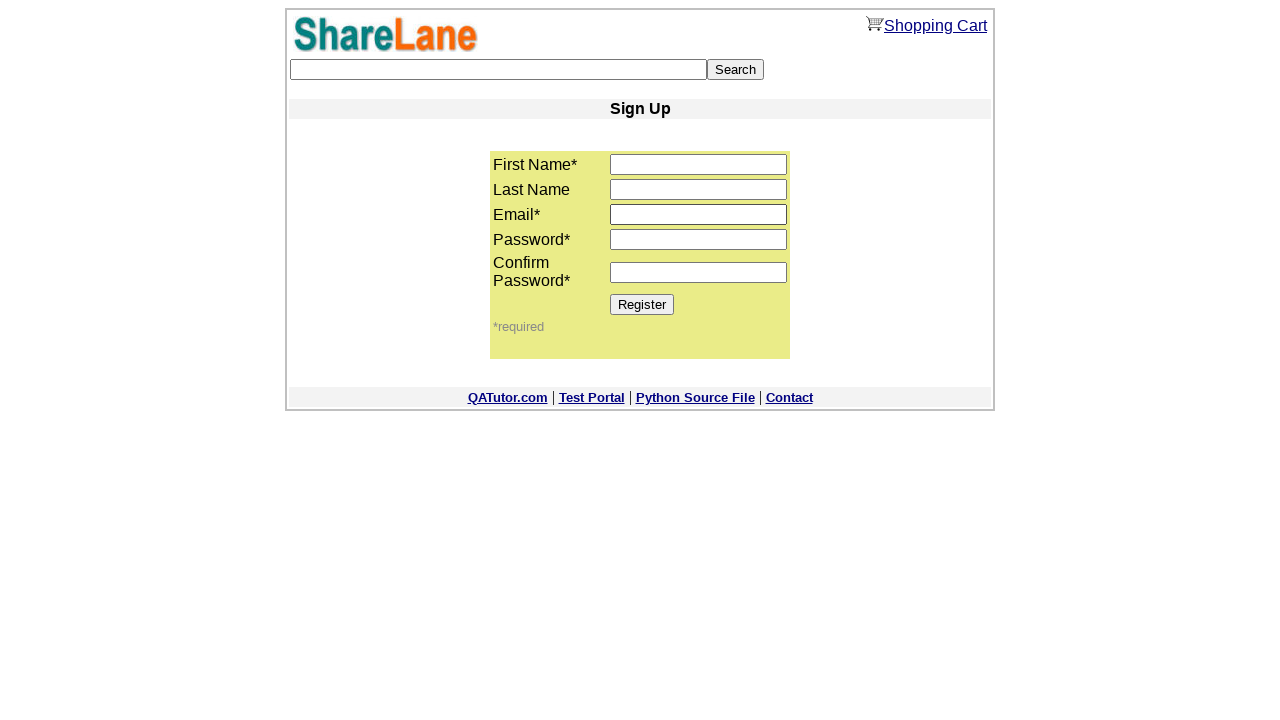

Verified Register button is visible
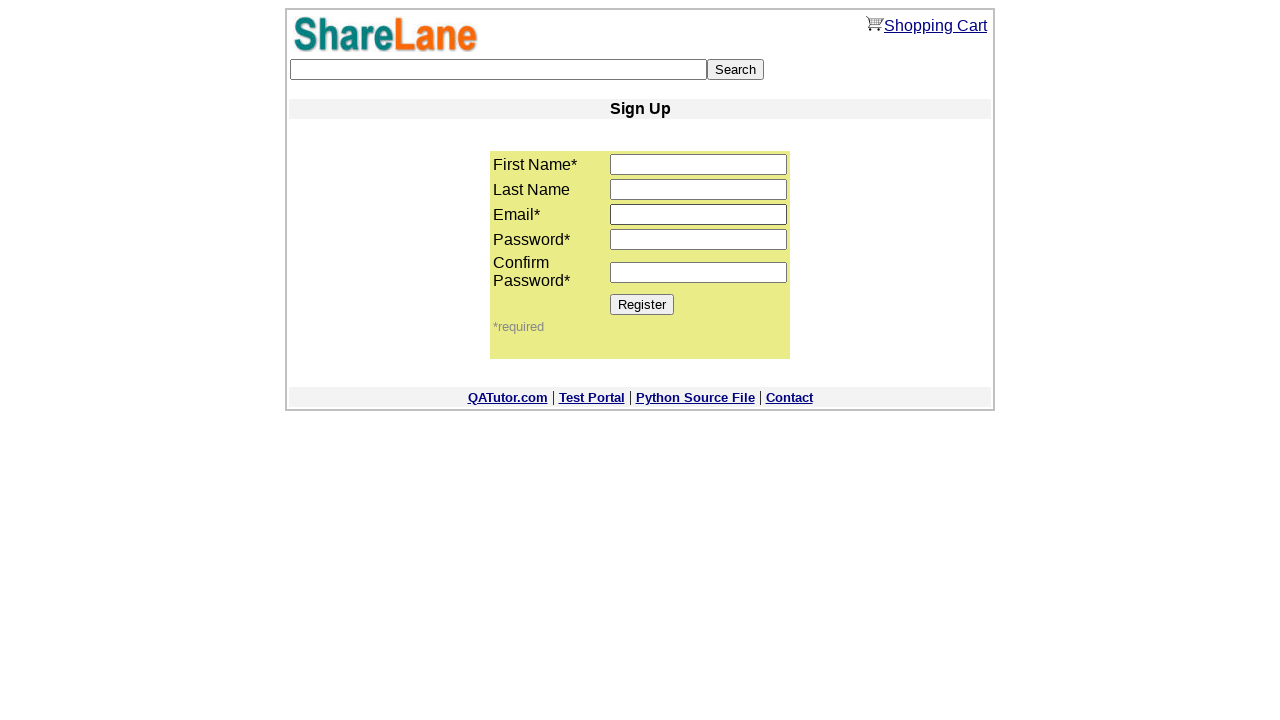

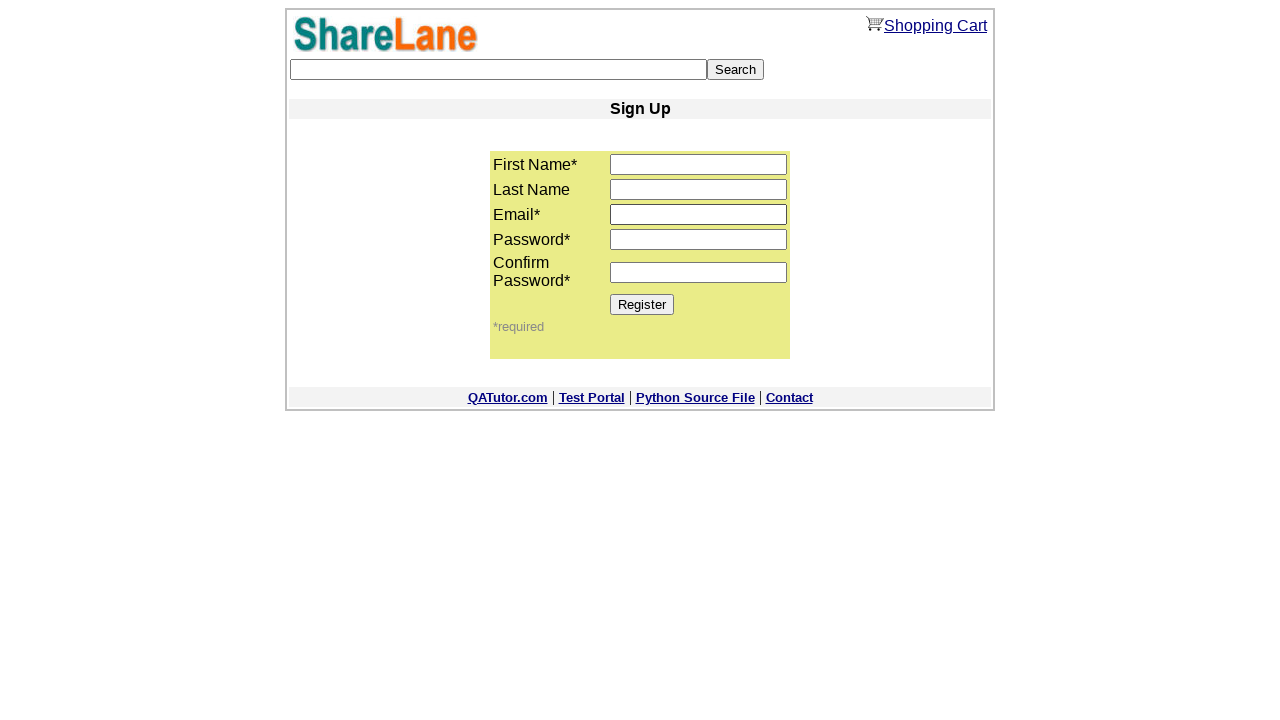